Tests that the page header text matches "Challenging DOM"

Starting URL: http://the-internet.herokuapp.com/challenging_dom

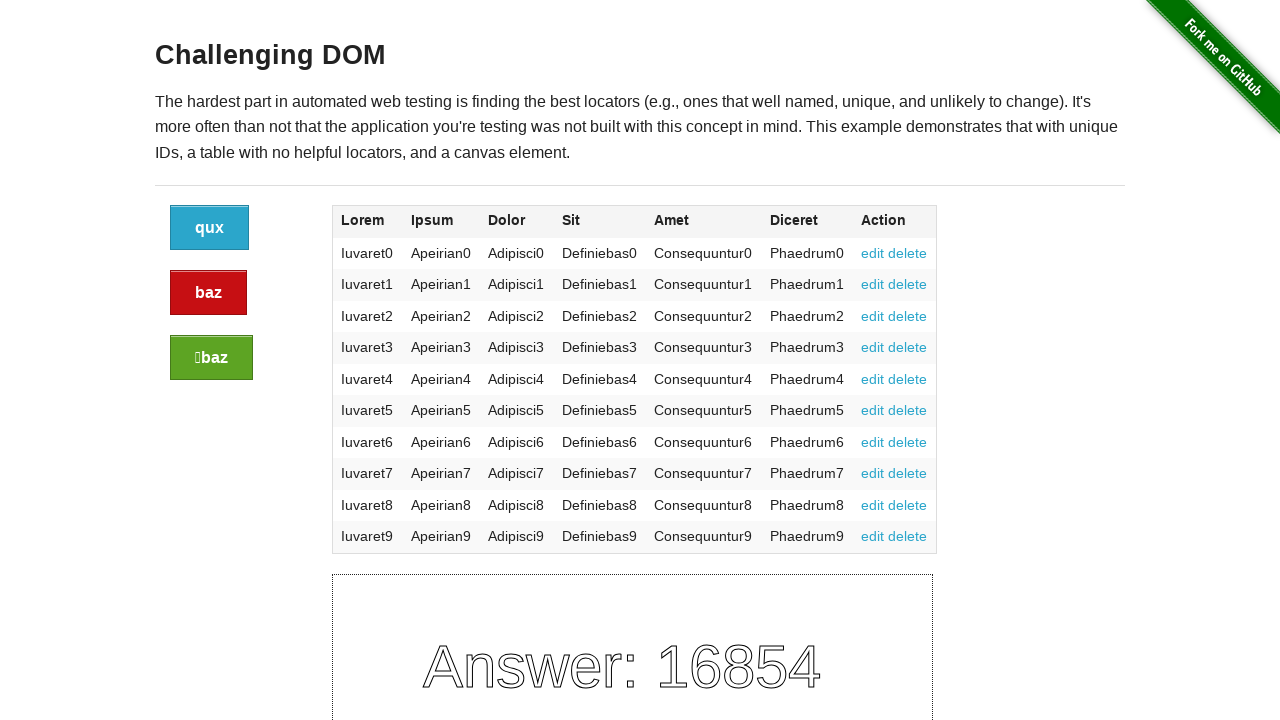

Navigated to the Challenging DOM page
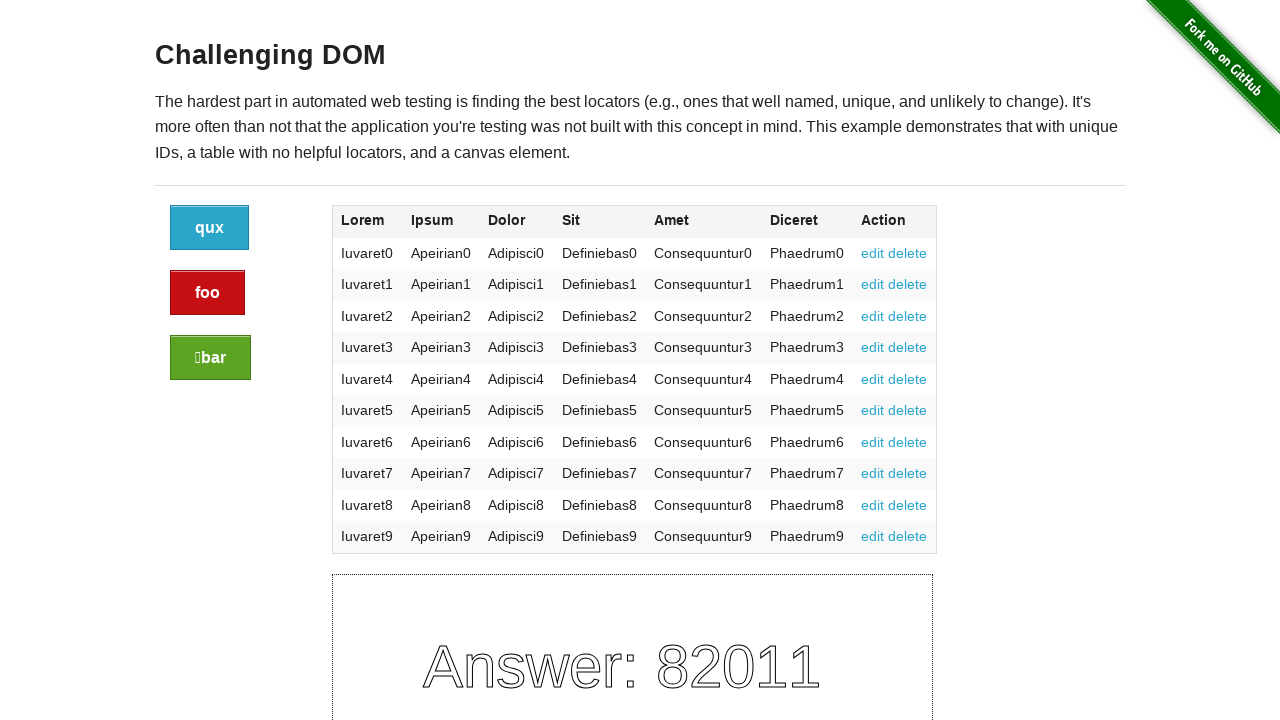

Located page header element
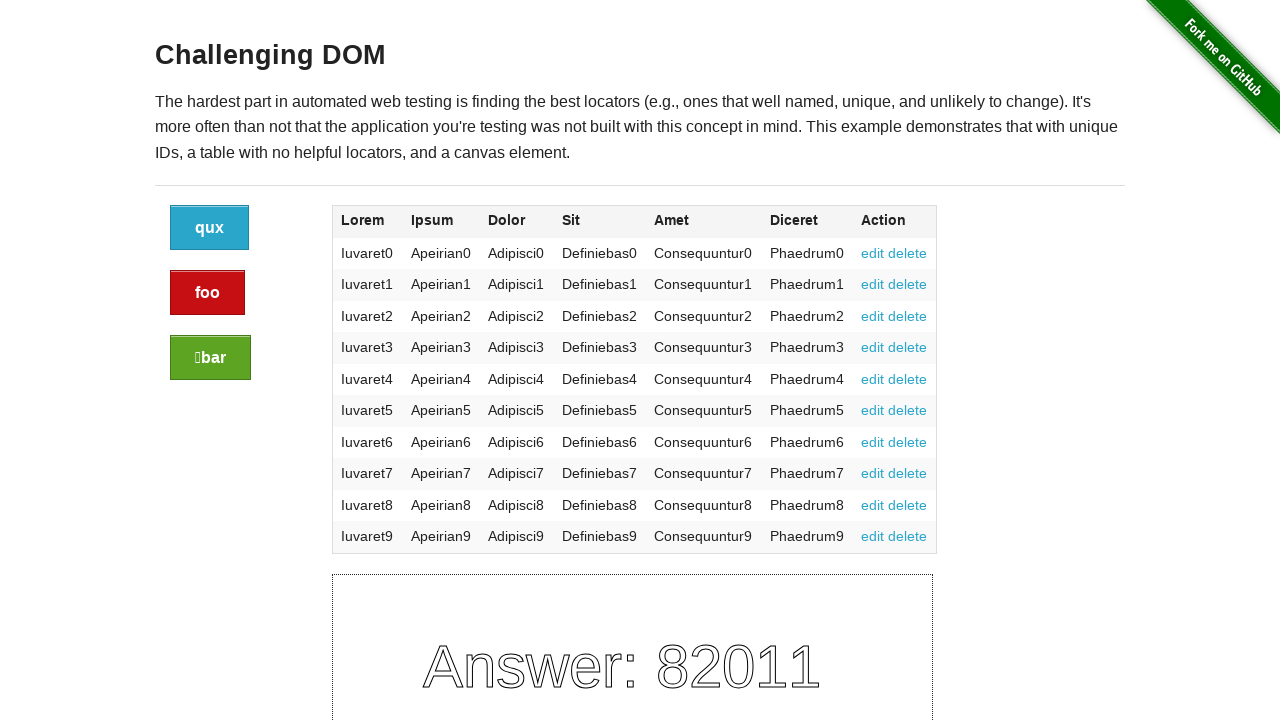

Asserted that page header text matches 'Challenging DOM'
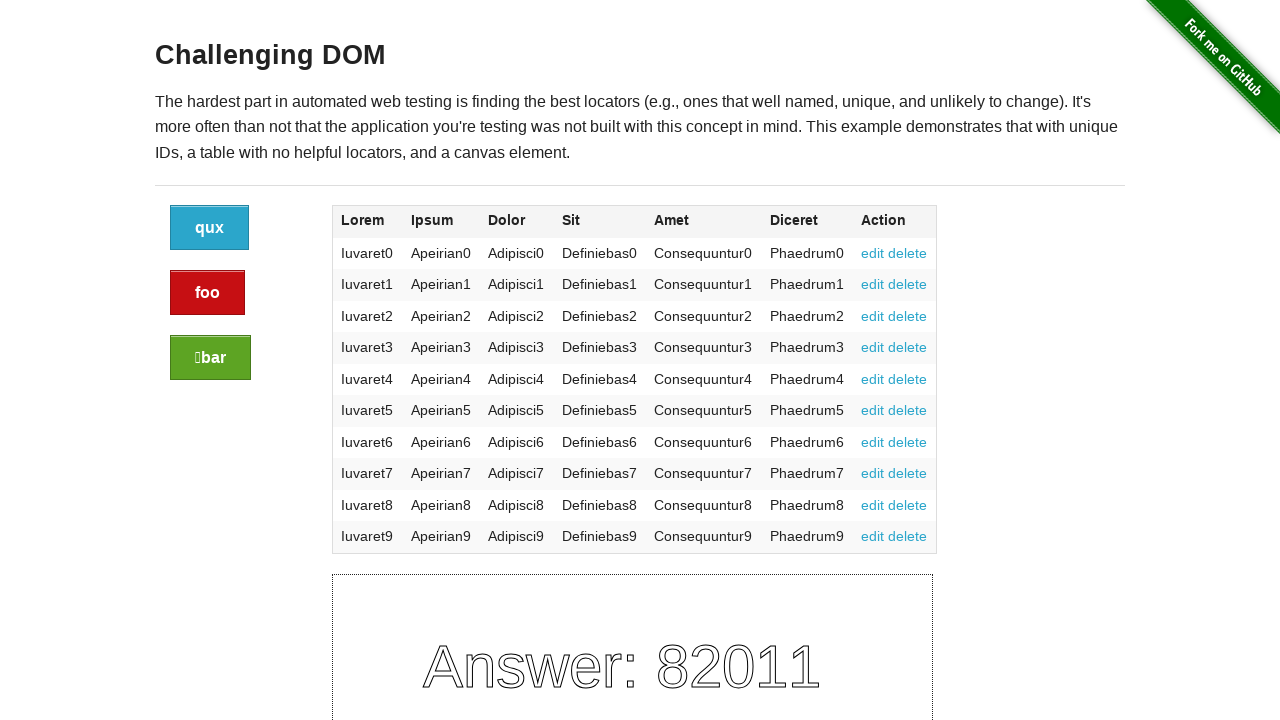

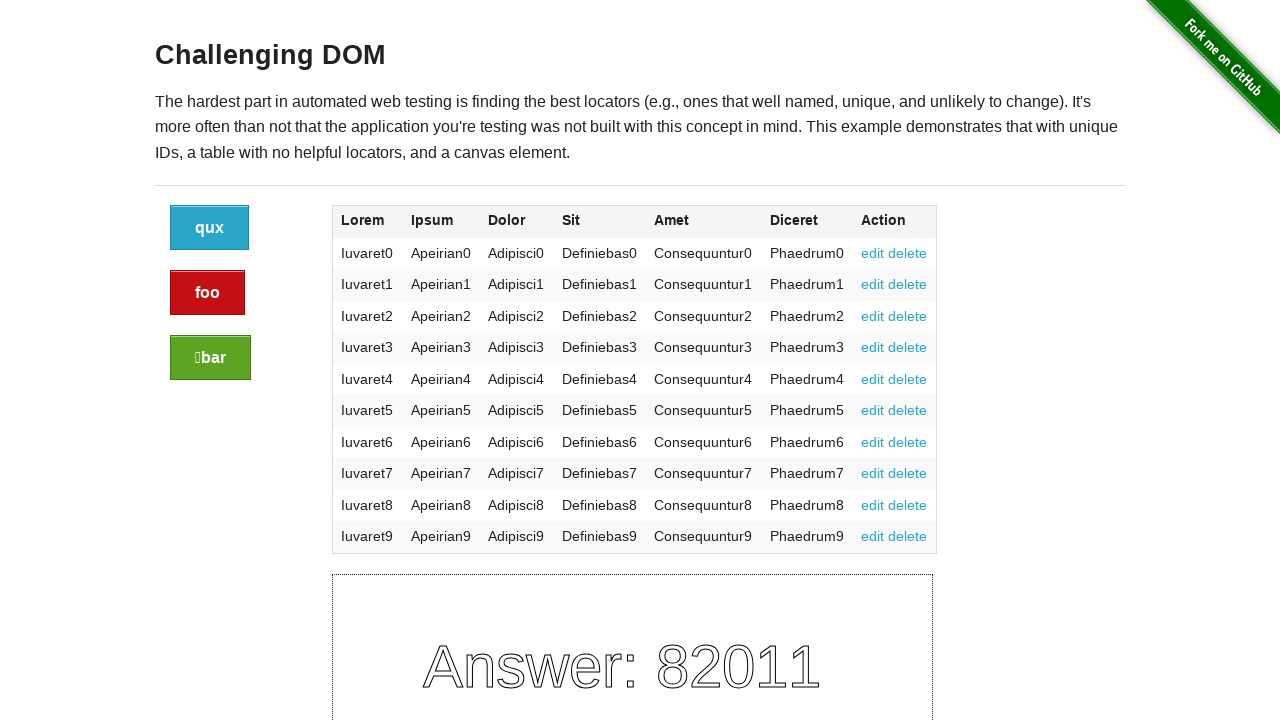